Tests file download functionality by clicking on a file link and verifying the download

Starting URL: https://the-internet.herokuapp.com/download

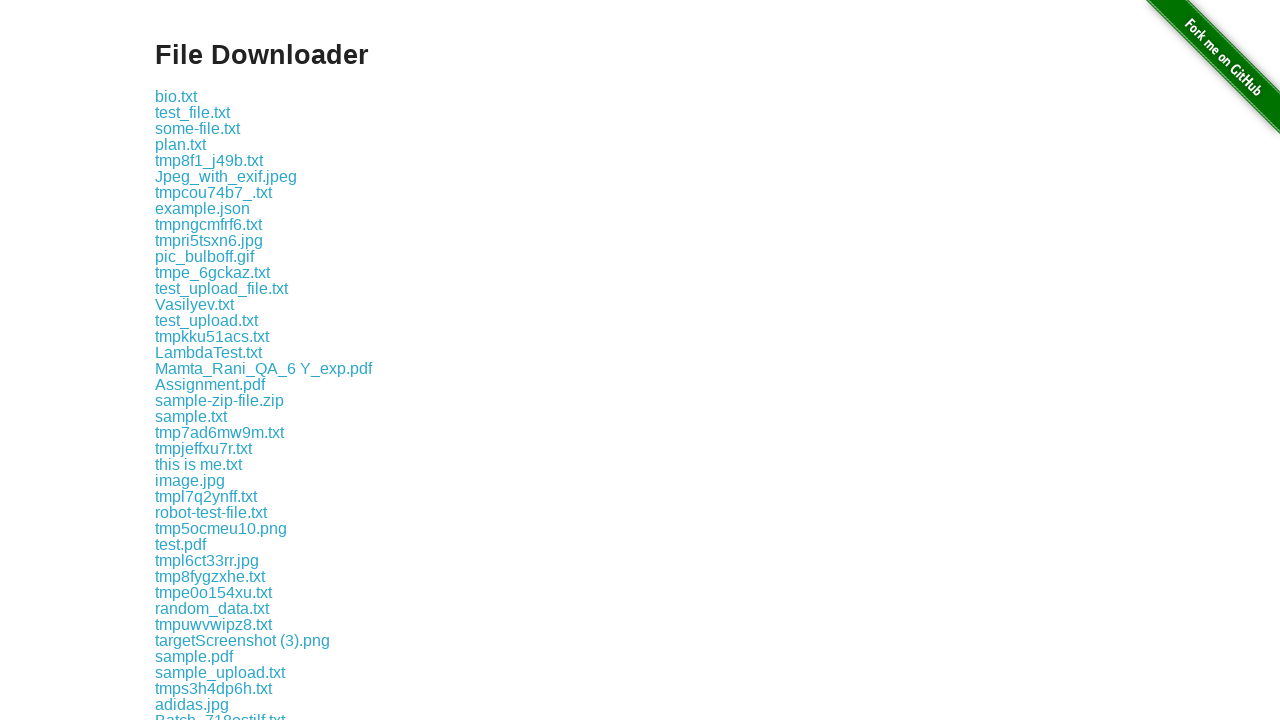

Clicked on some-file.txt link to initiate download at (198, 128) on xpath=//a[text()='some-file.txt']
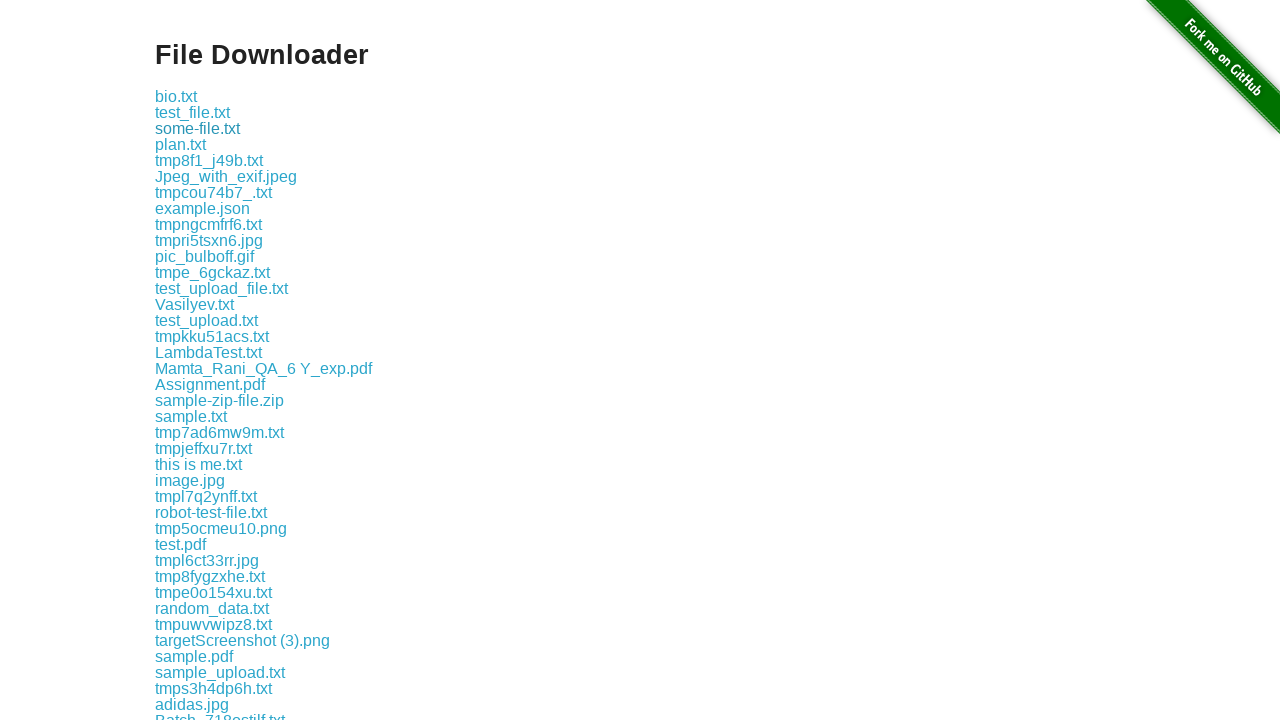

Waited 2 seconds for file download to complete
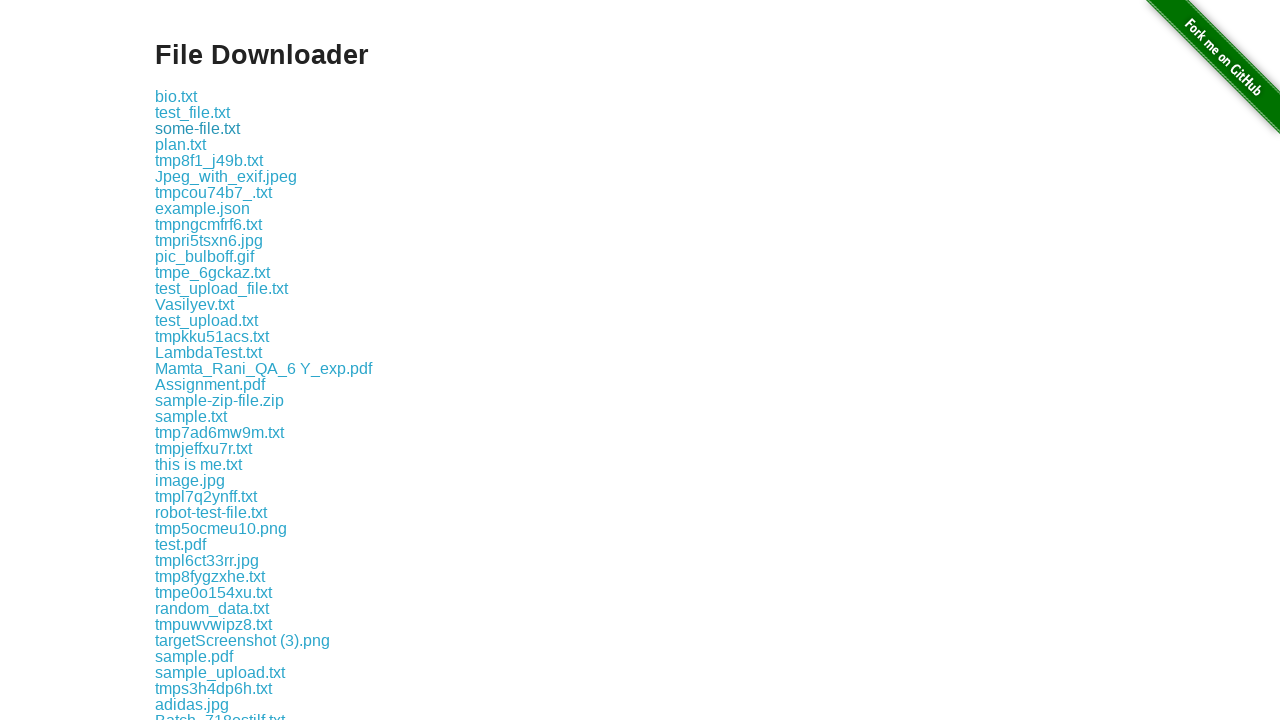

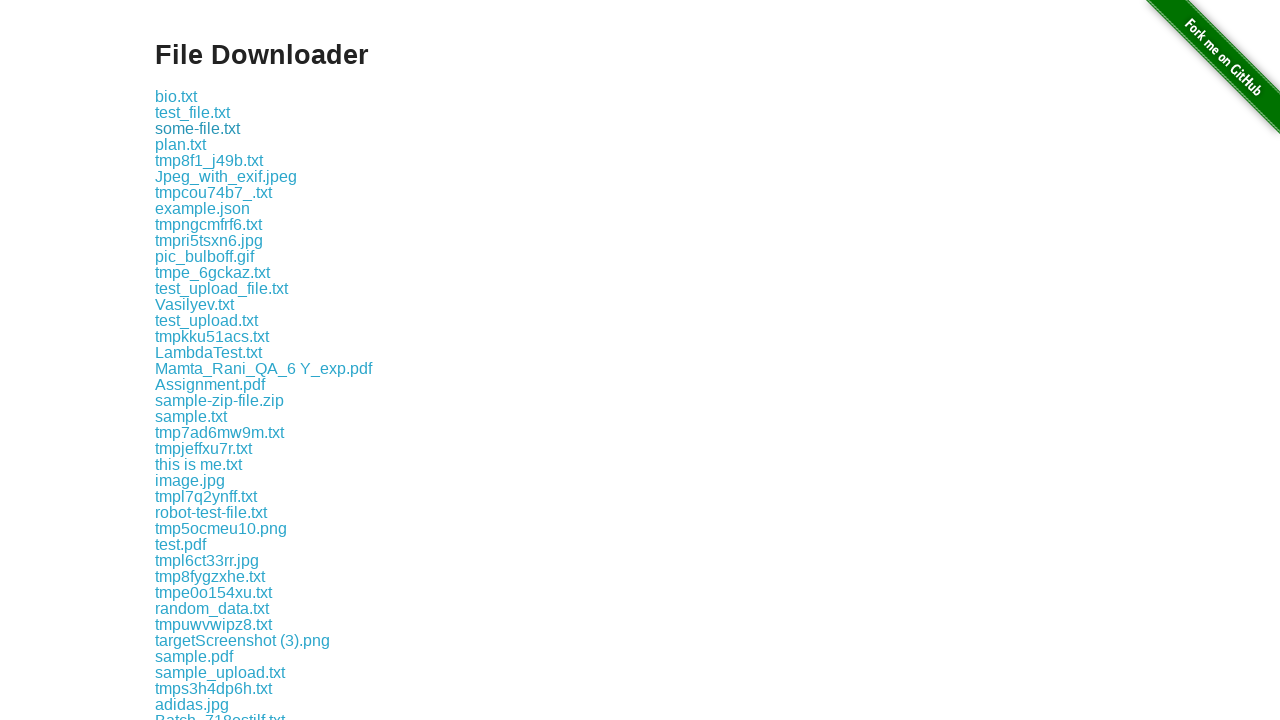